Tests drag and drop functionality by dragging a draggable element to a droppable target within an iframe

Starting URL: http://jqueryui.com/droppable/

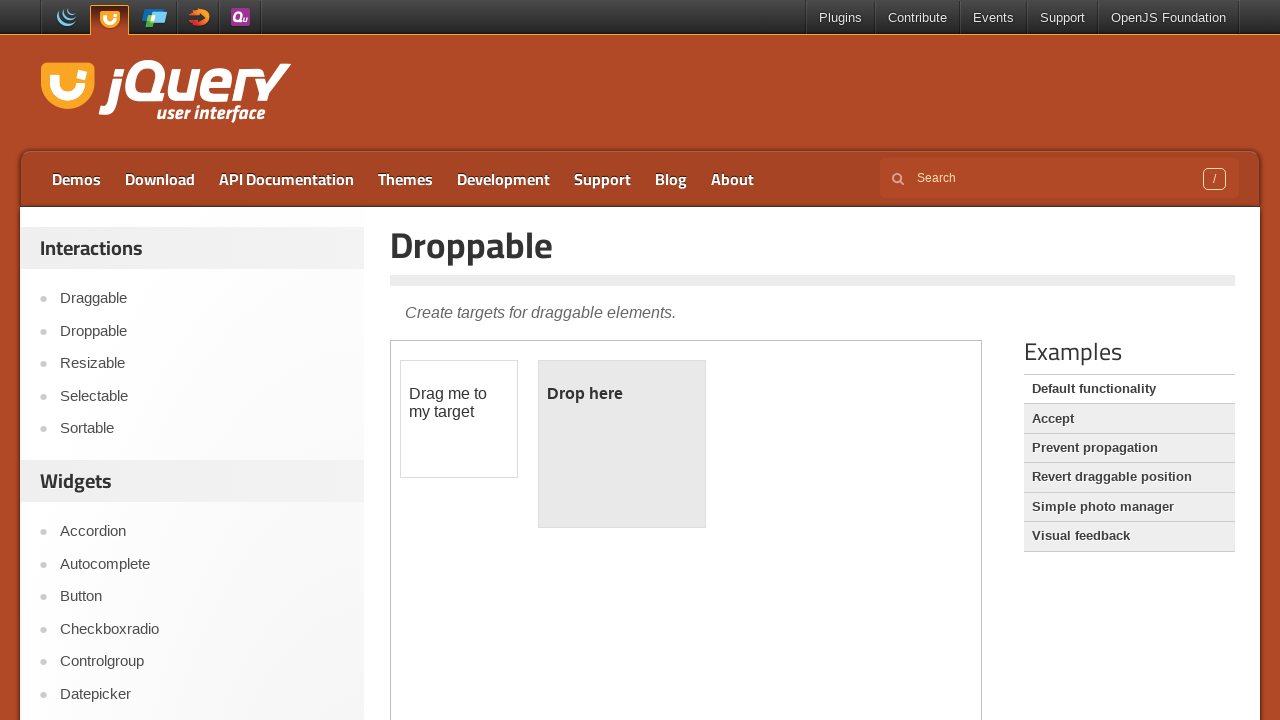

Located the first iframe containing the drag-and-drop demo
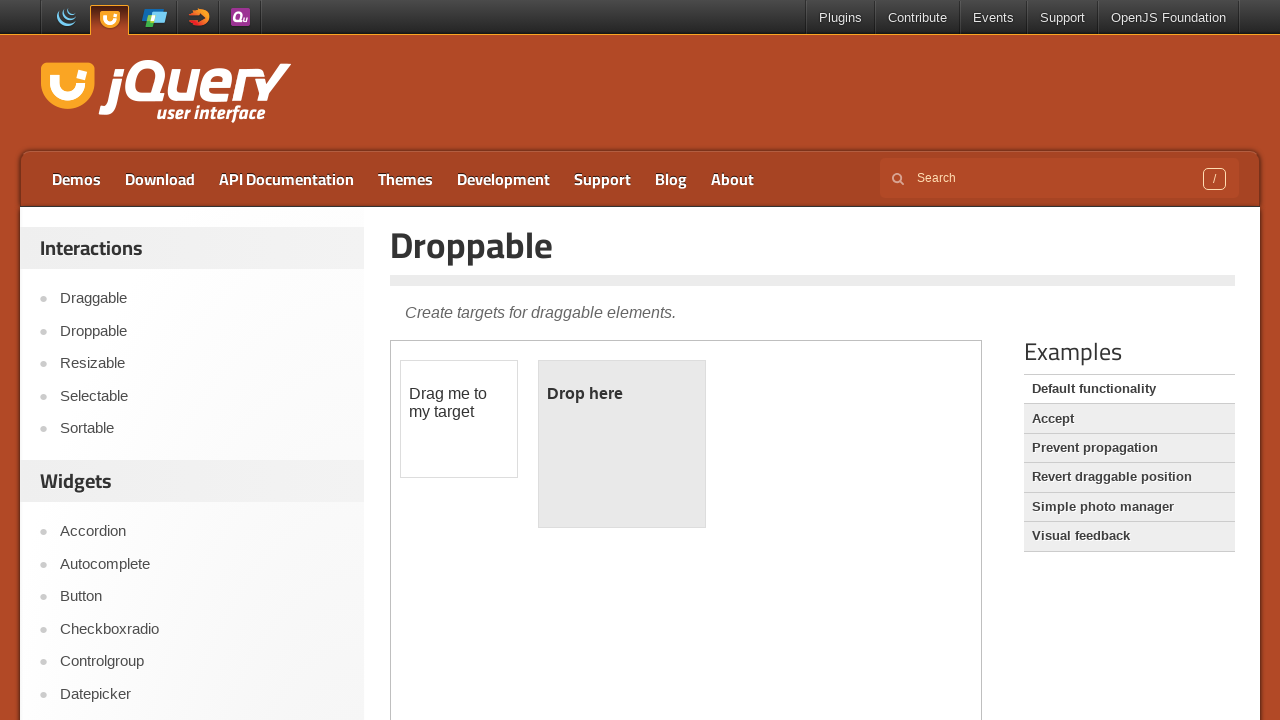

Set frame_page reference to the iframe
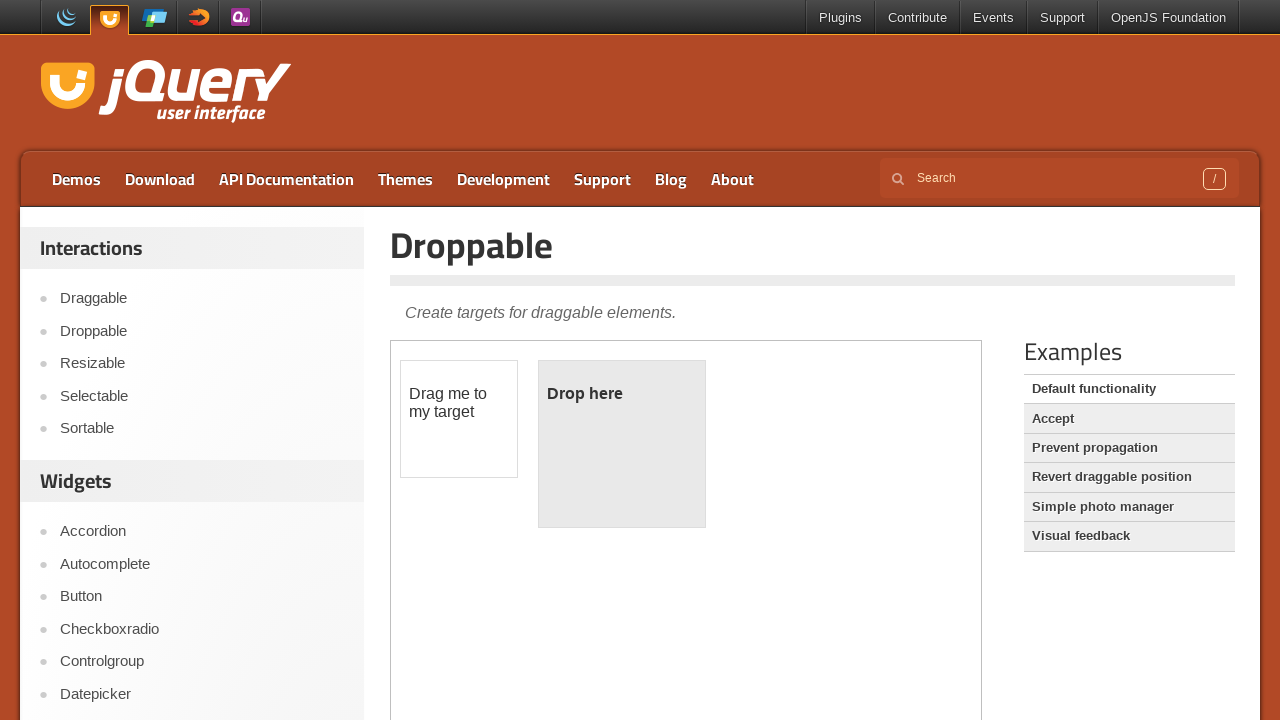

Located the draggable element with id 'draggable'
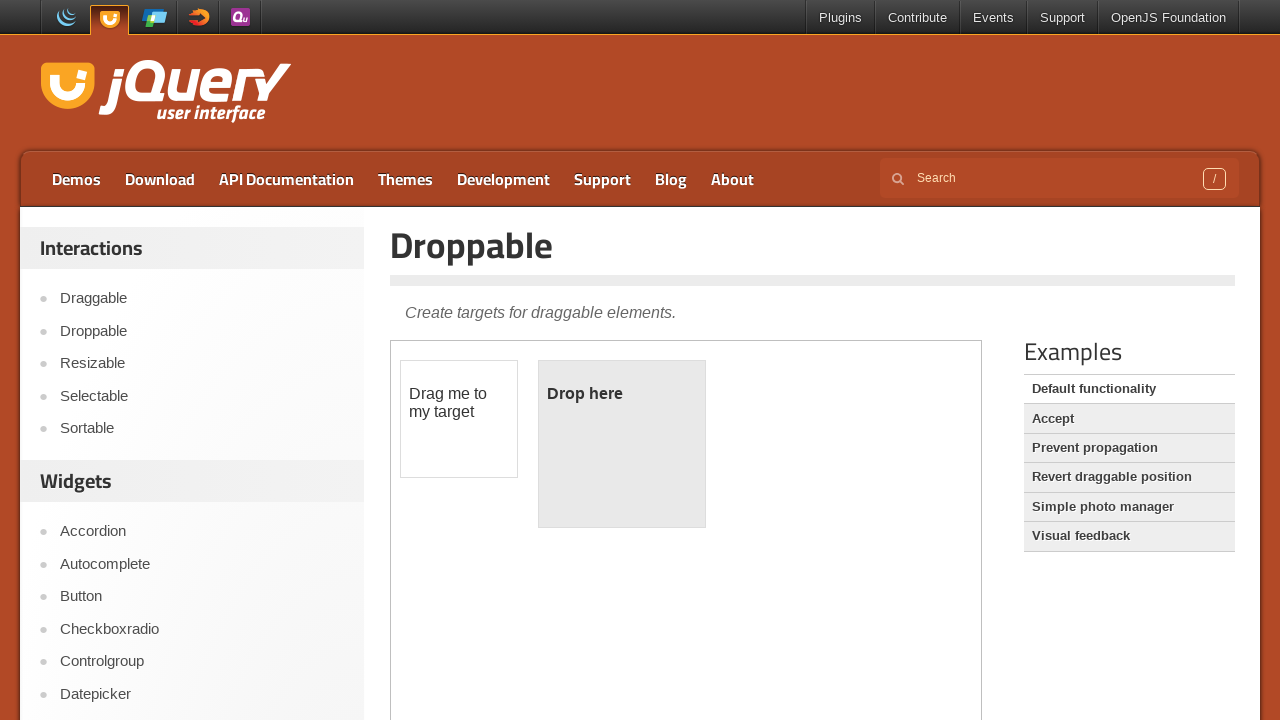

Located the droppable target element with id 'droppable'
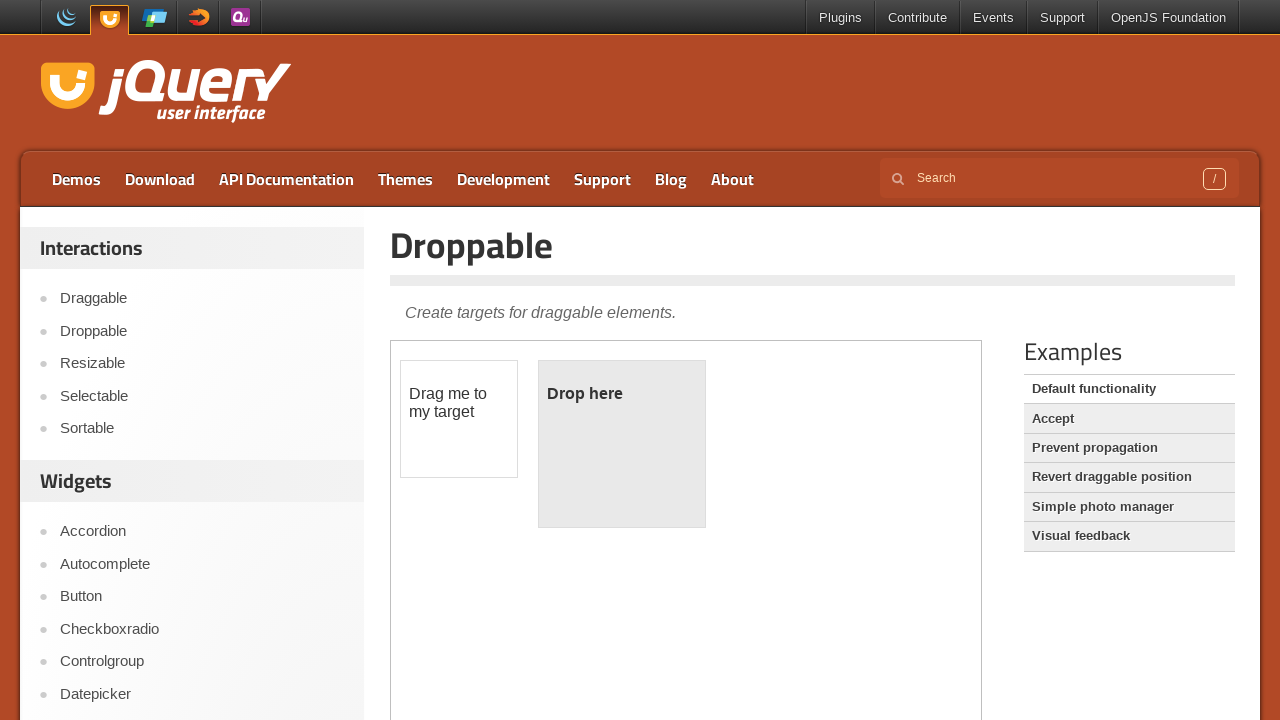

Dragged the draggable element to the droppable target at (622, 444)
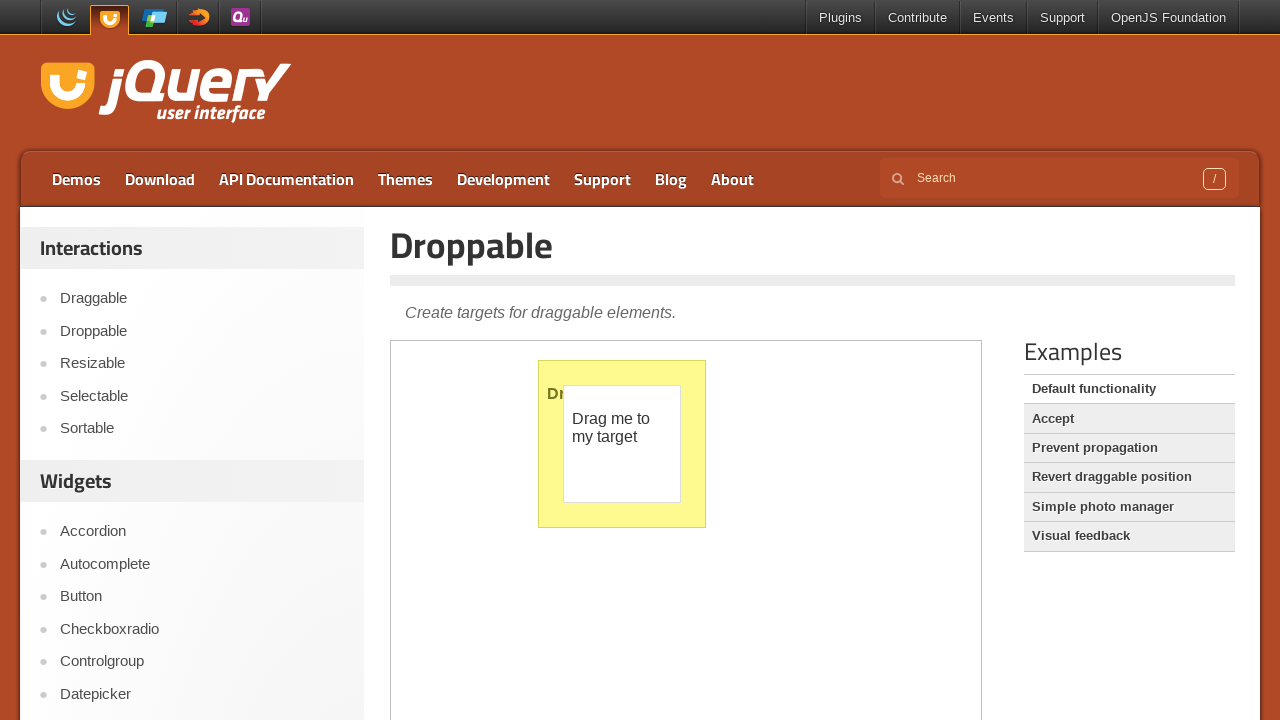

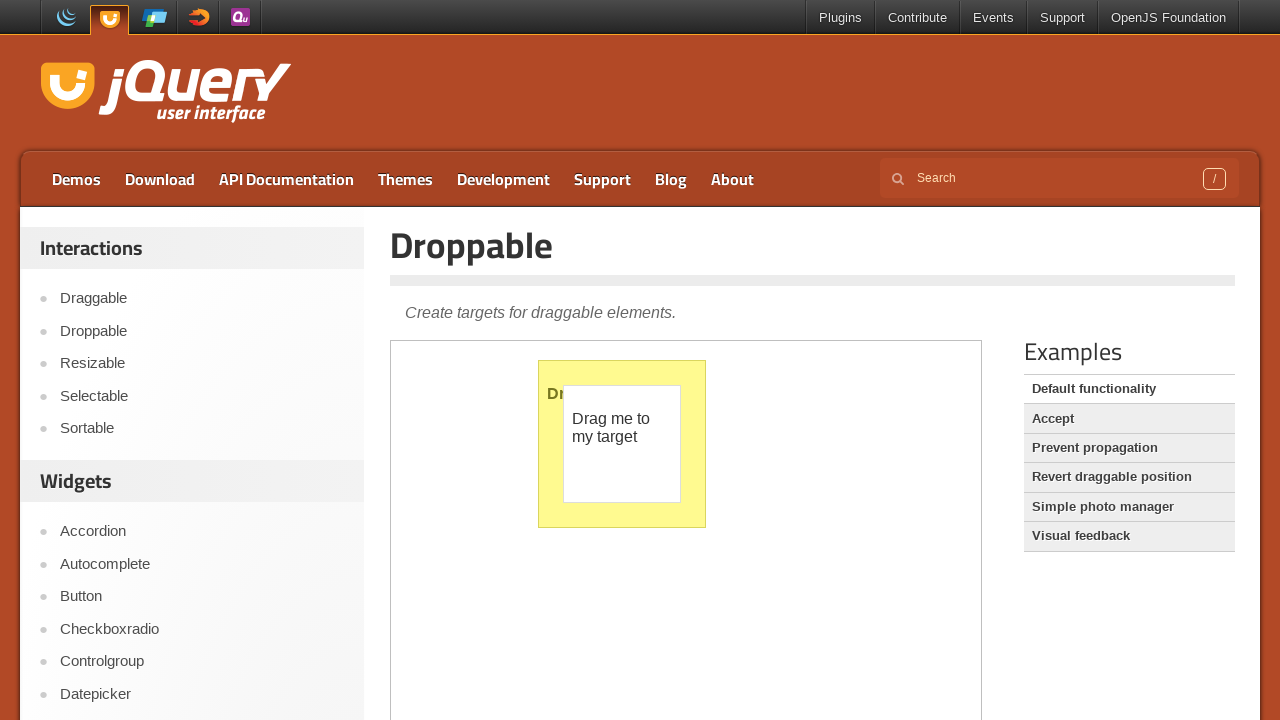